Tests shopping cart functionality by navigating to shop, adding multiple items to cart, then verifying items and subtotals in the cart

Starting URL: http://jupiter.cloud.planittesting.com

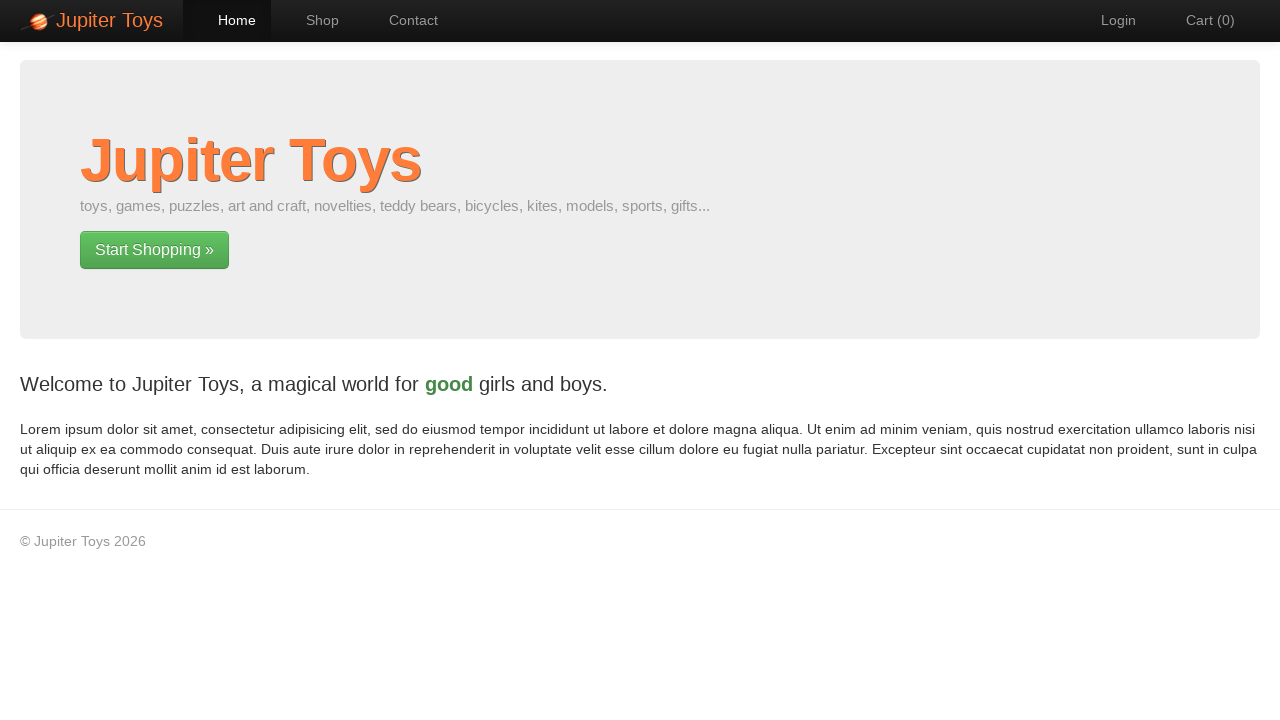

Clicked on Shop link to navigate to products at (312, 20) on text=Shop
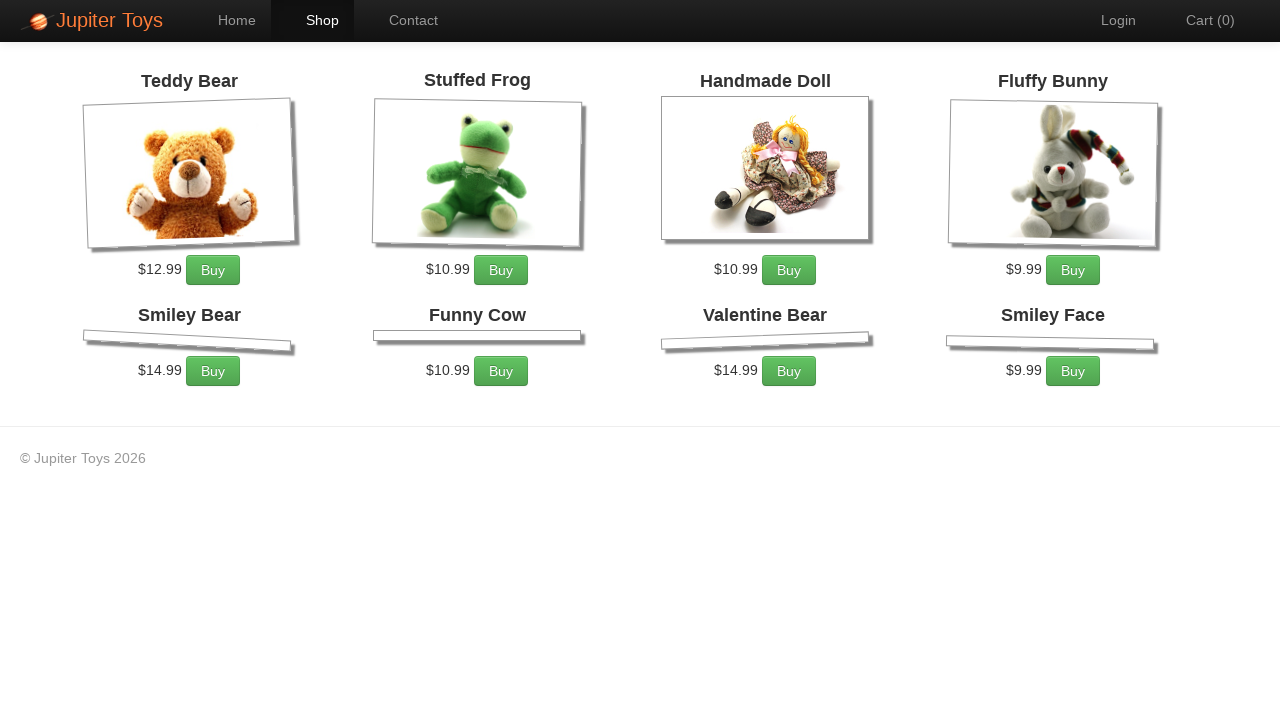

Products loaded - Buy buttons are now visible
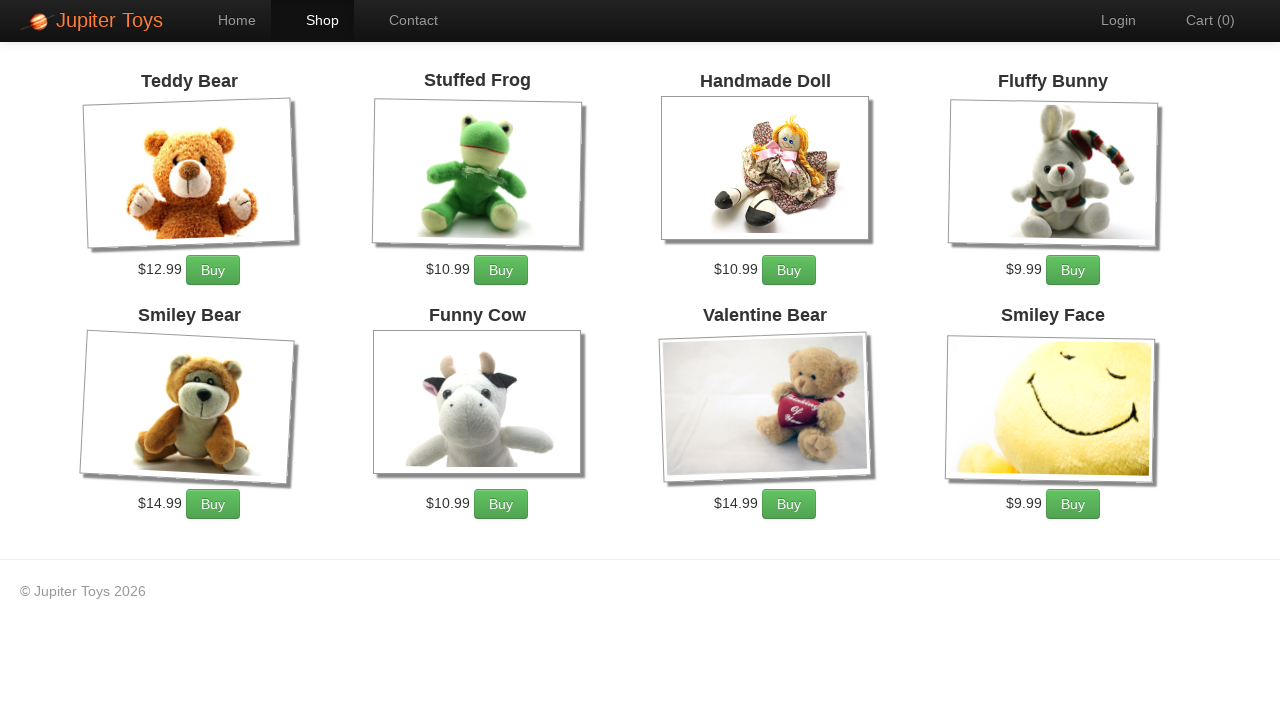

Located Funny Cow product section
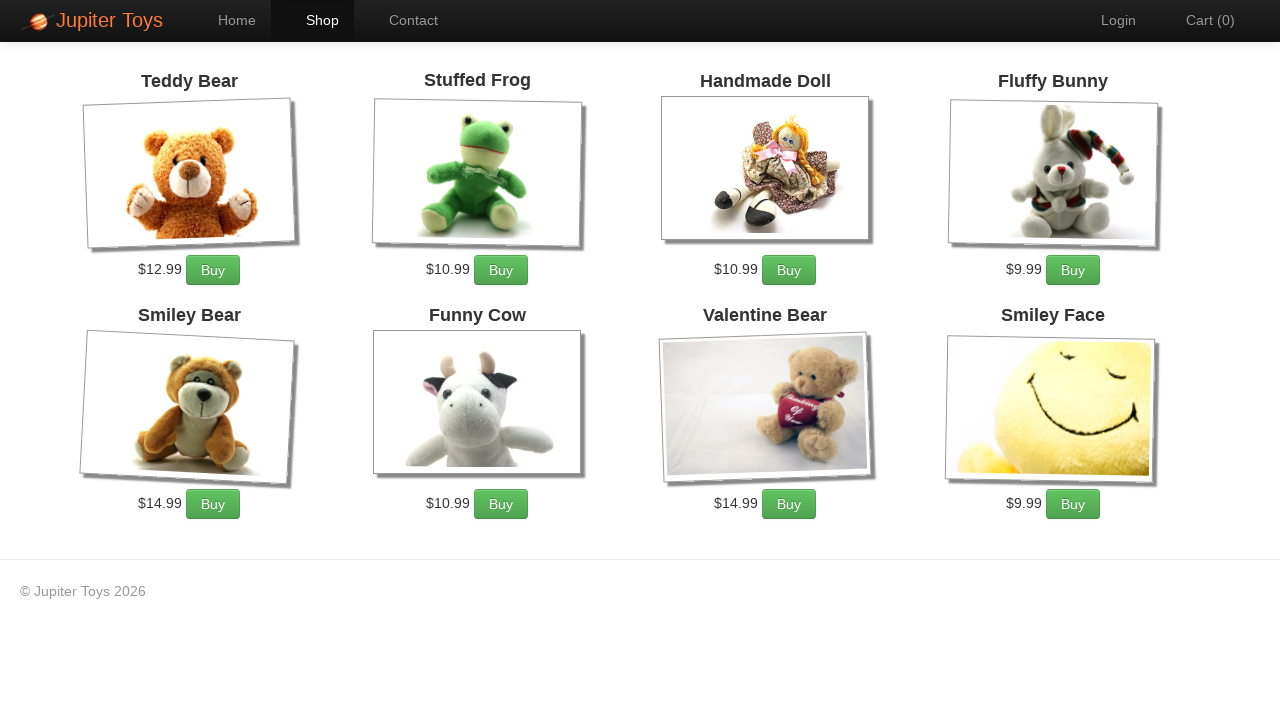

Located Buy button for Funny Cow
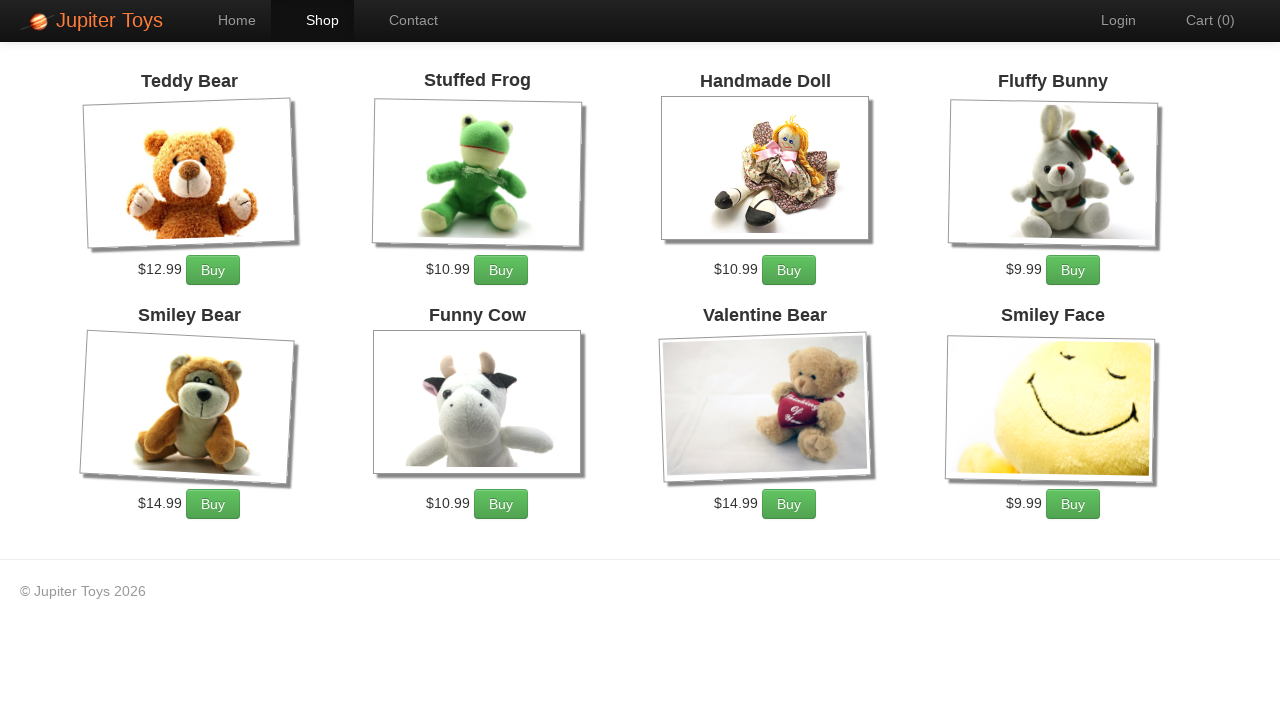

Clicked Buy button for Funny Cow (1st time) at (501, 504) on li.product >> internal:has-text="Funny Cow"i >> a:text('Buy')
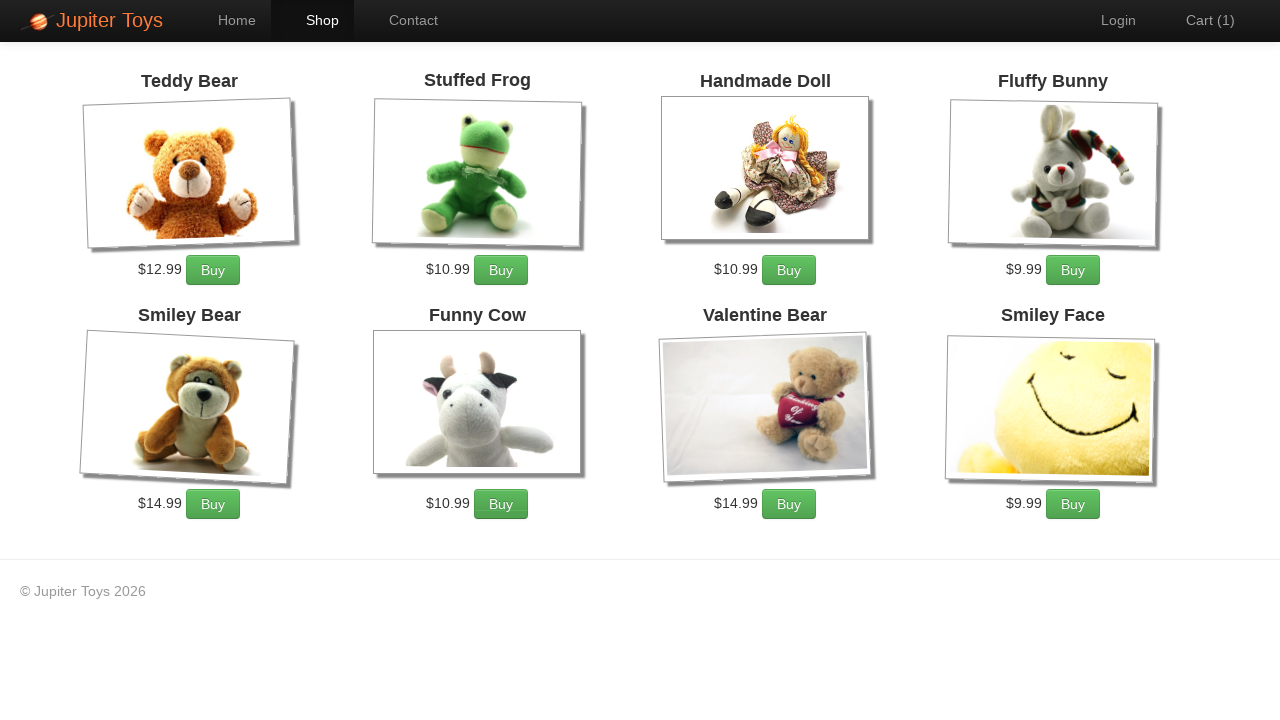

Clicked Buy button for Funny Cow (2nd time) at (501, 504) on li.product >> internal:has-text="Funny Cow"i >> a:text('Buy')
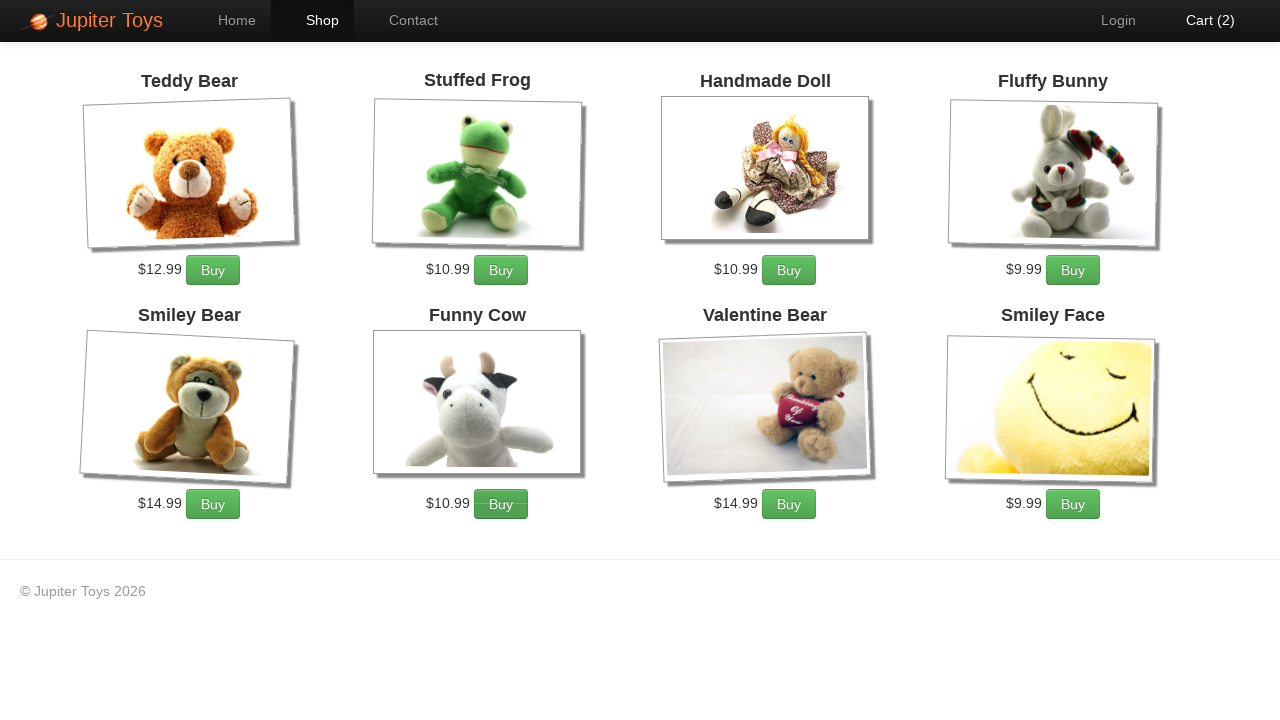

Located Fluffy Bunny product section
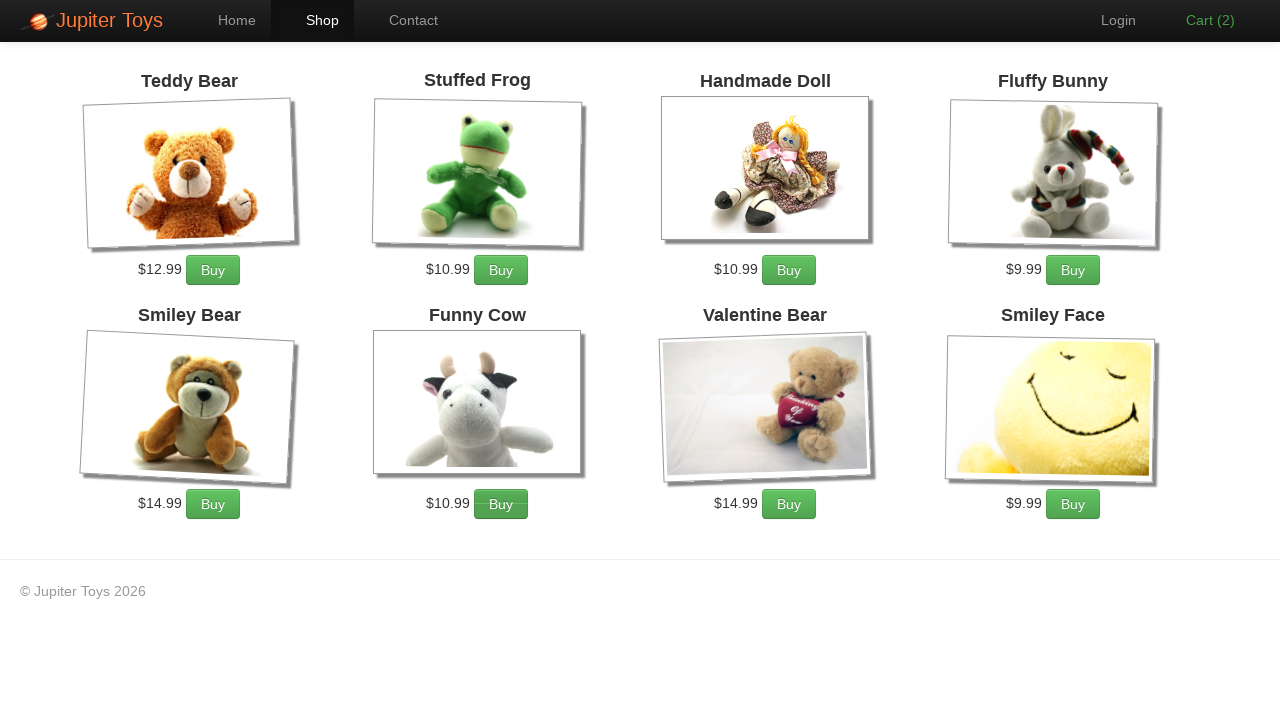

Located Buy button for Fluffy Bunny
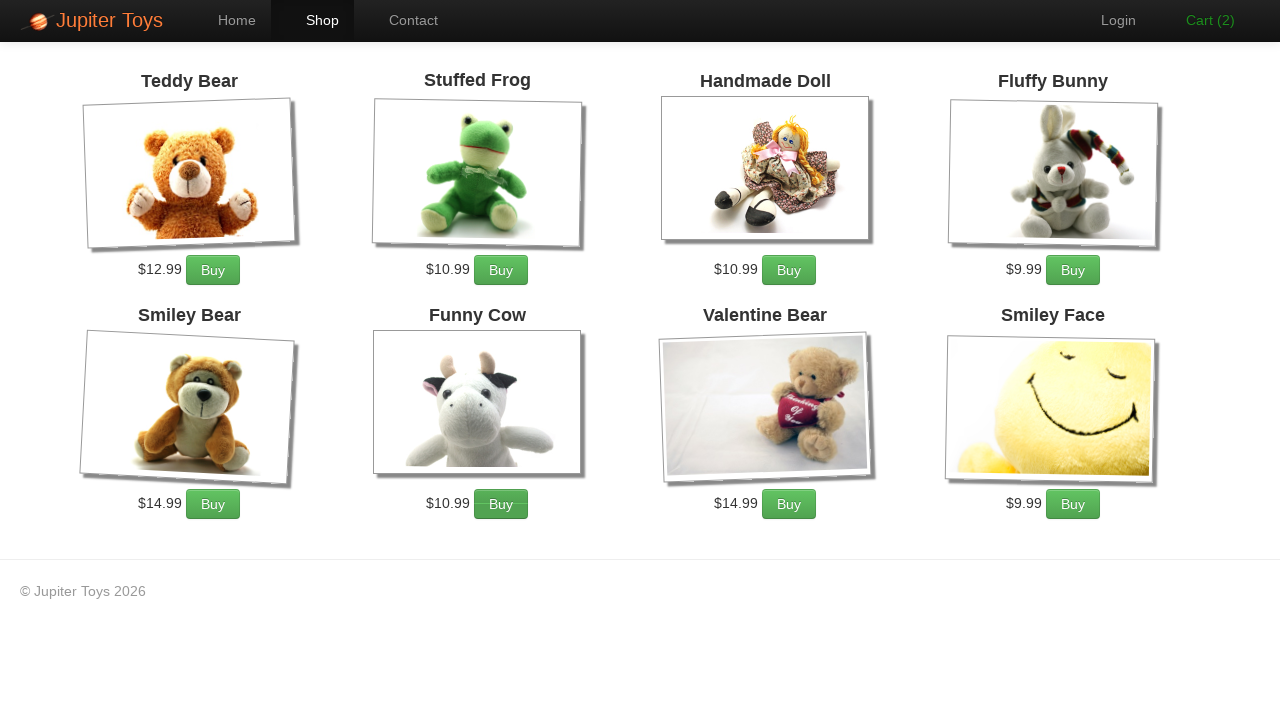

Clicked Buy button for Fluffy Bunny (1st time) at (1073, 270) on li.product >> internal:has-text="Fluffy Bunny"i >> a:text('Buy')
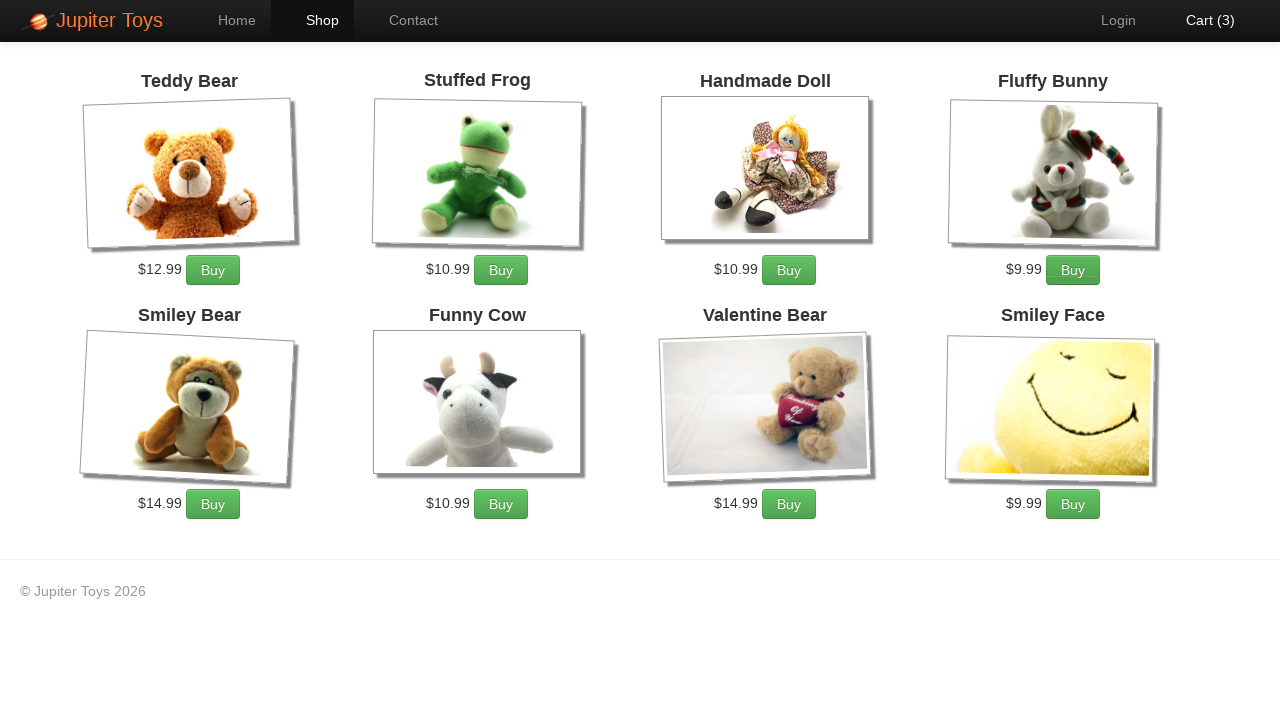

Clicked Buy button for Fluffy Bunny (2nd time) at (1073, 270) on li.product >> internal:has-text="Fluffy Bunny"i >> a:text('Buy')
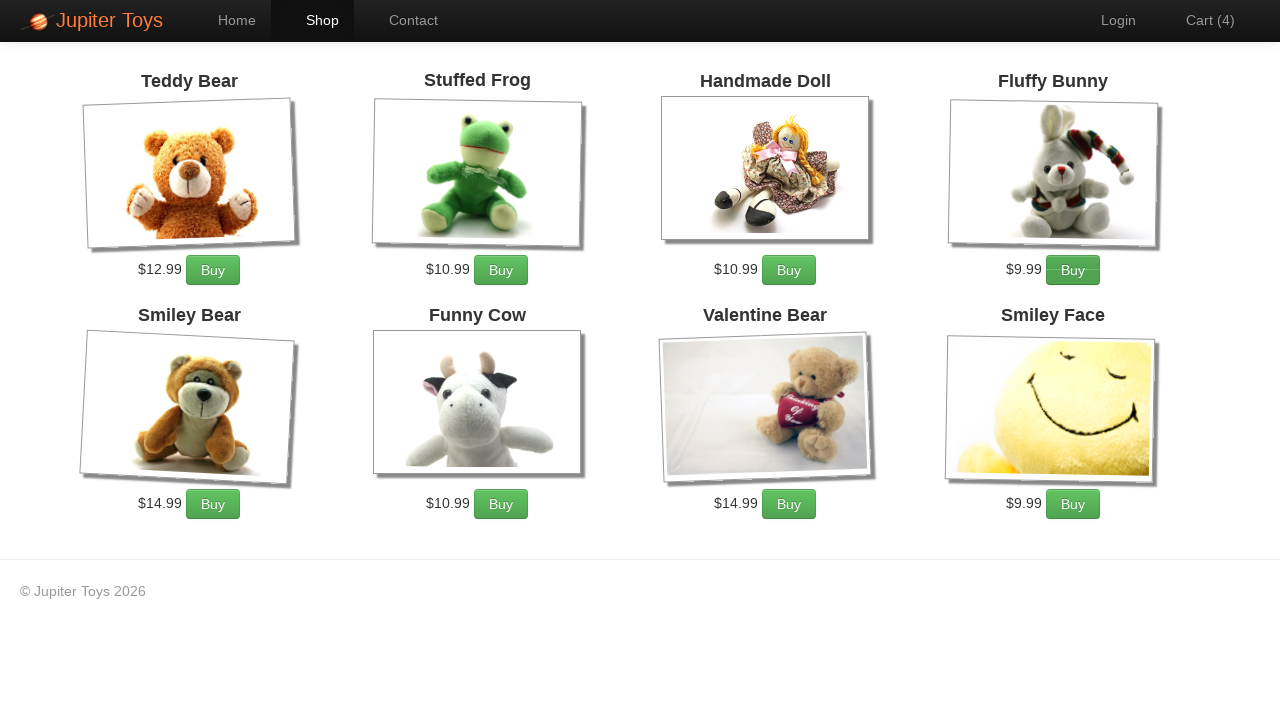

Clicked Buy button for Fluffy Bunny (3rd time) at (1073, 270) on li.product >> internal:has-text="Fluffy Bunny"i >> a:text('Buy')
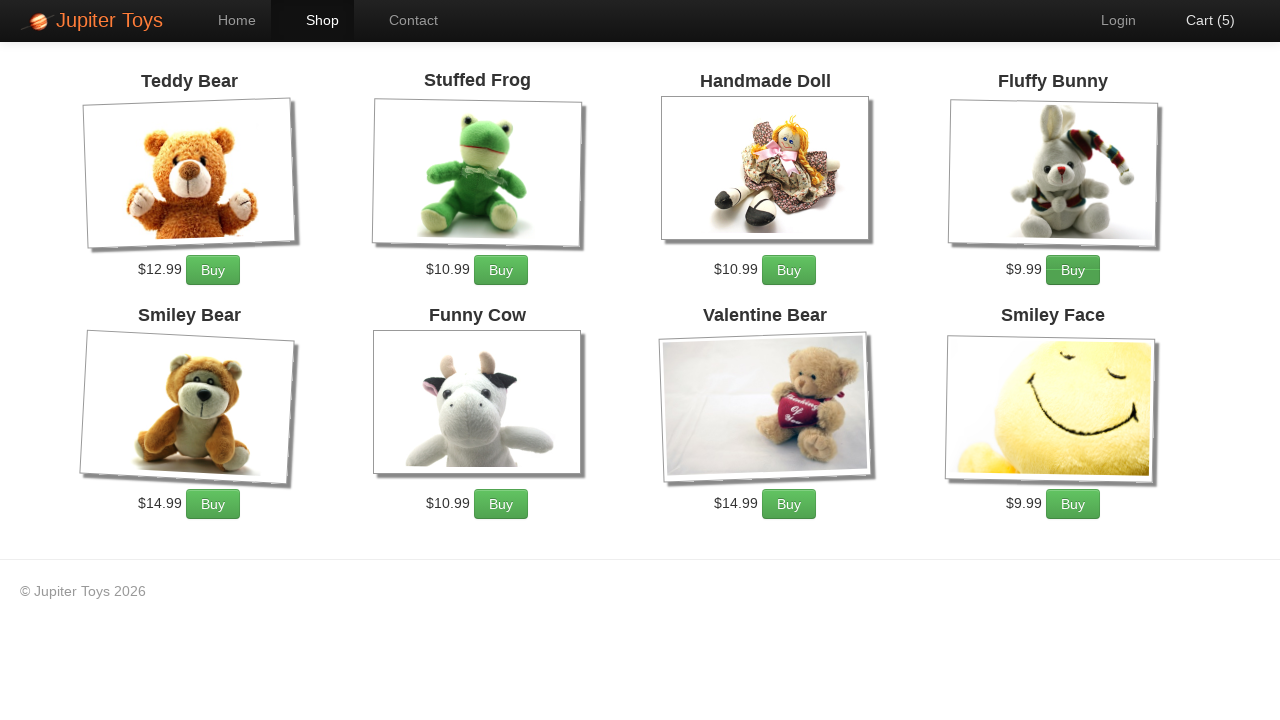

Clicked on Cart link to view shopping cart at (1200, 20) on text=Cart
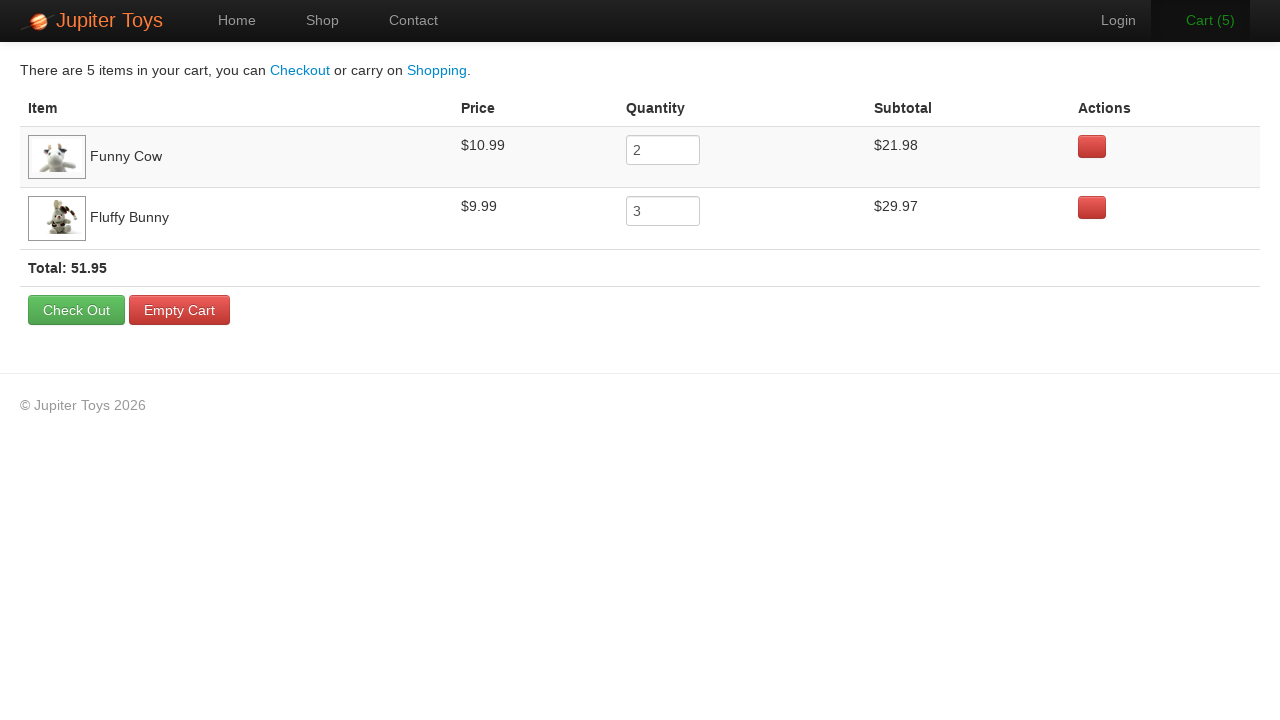

Cart table loaded successfully
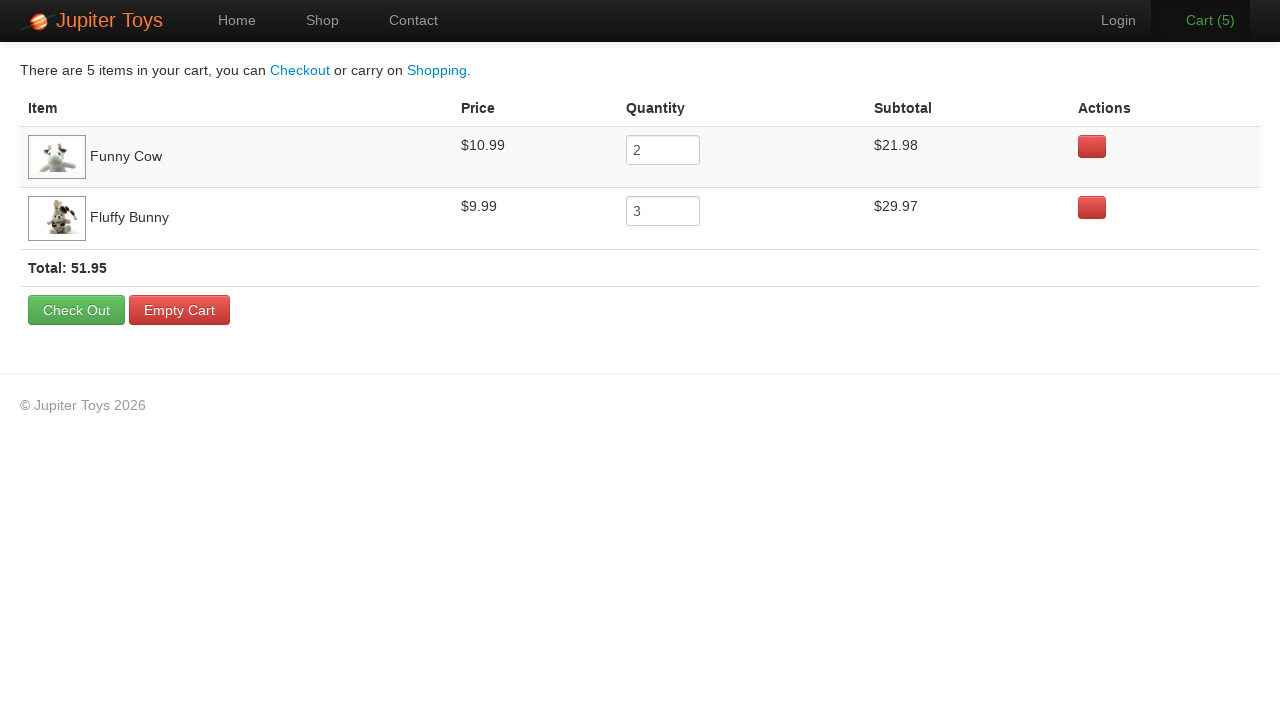

Located cart table rows
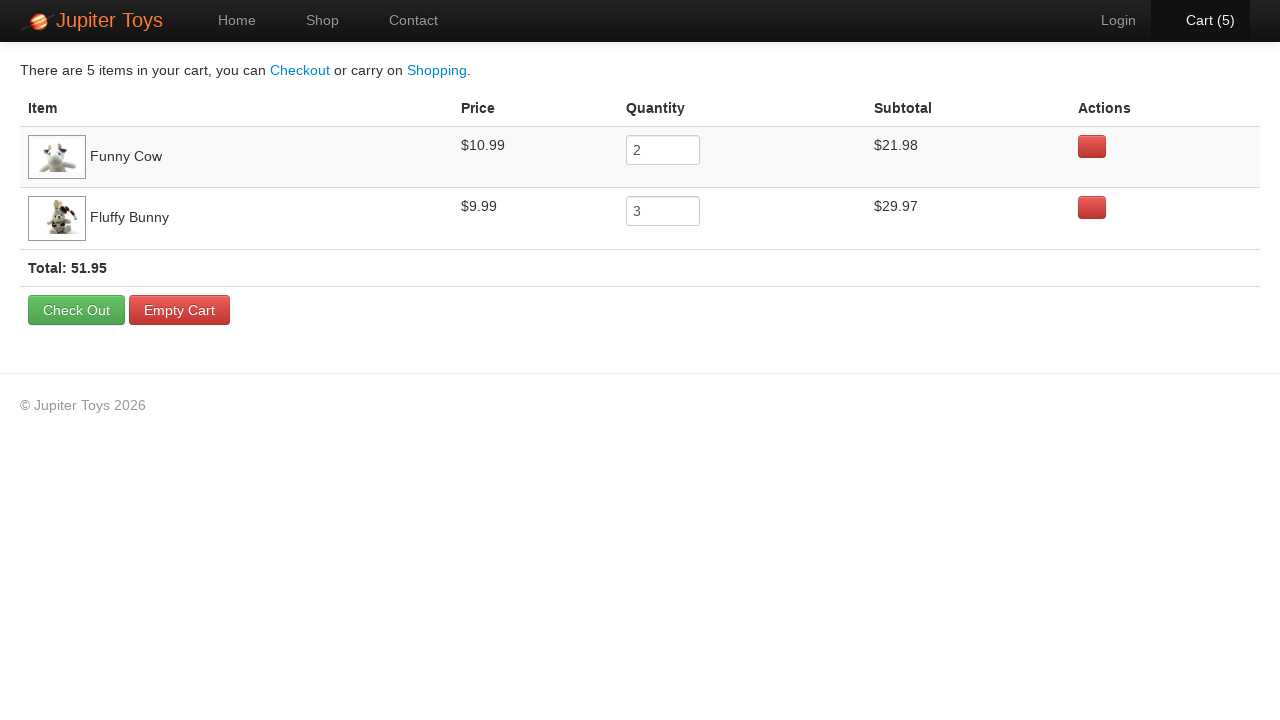

Verified that cart contains items
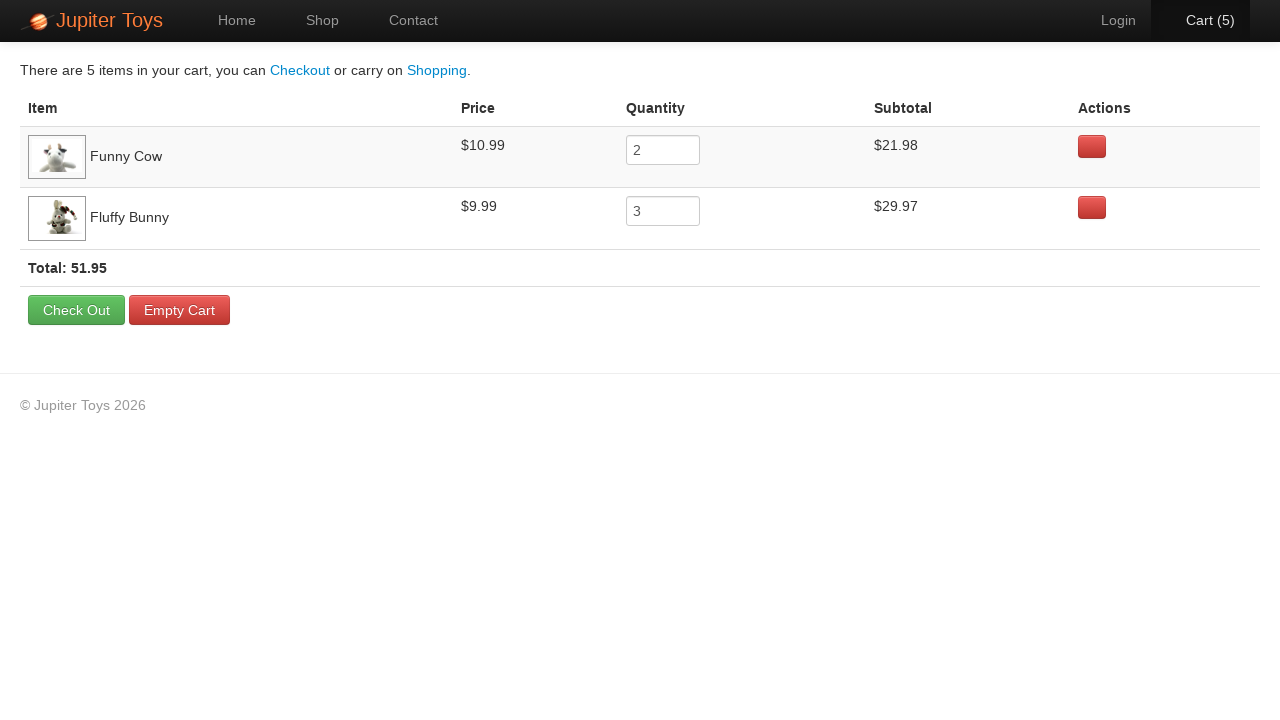

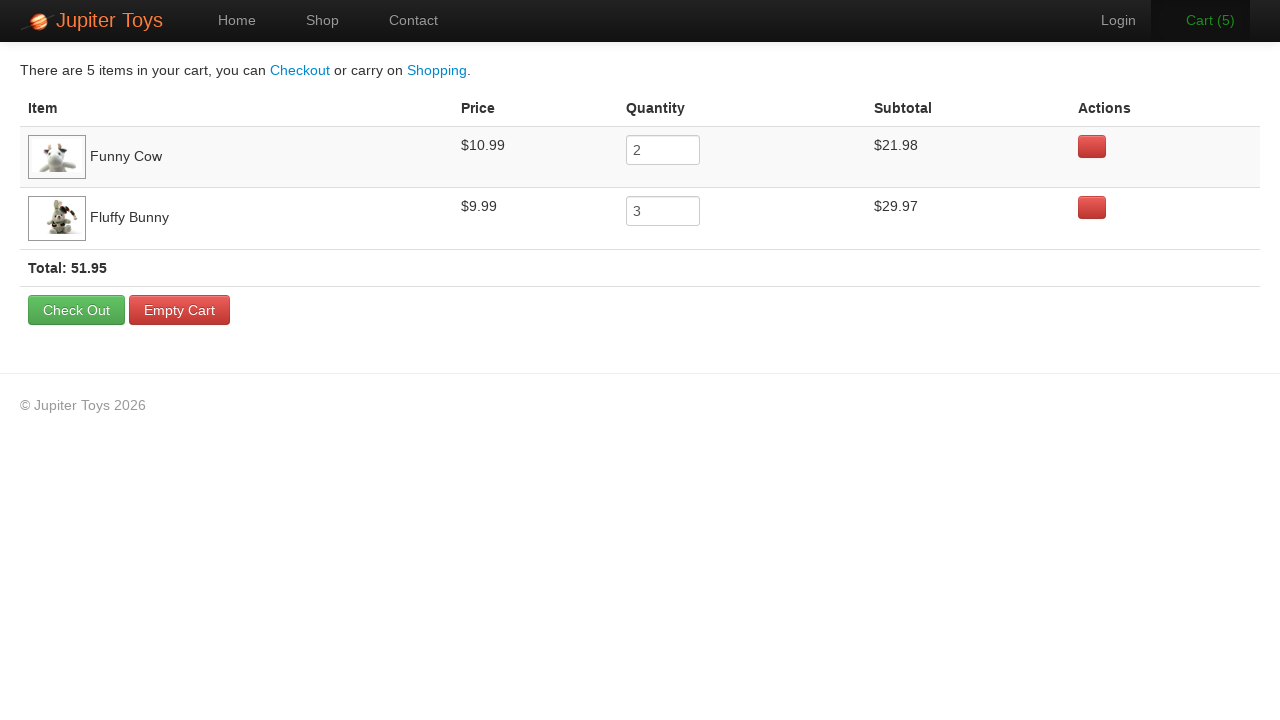